Adds a product to the cart and verifies the confirmation alert appears

Starting URL: https://www.demoblaze.com/

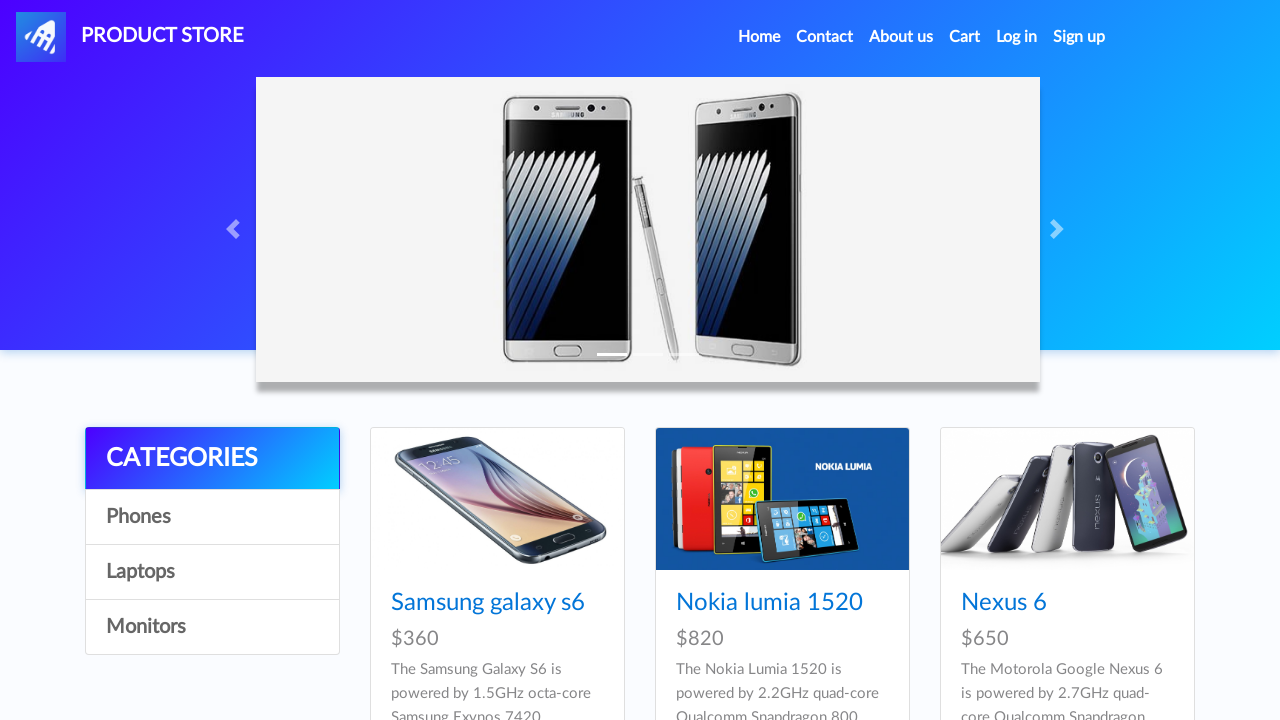

Waited for products to load on demoblaze homepage
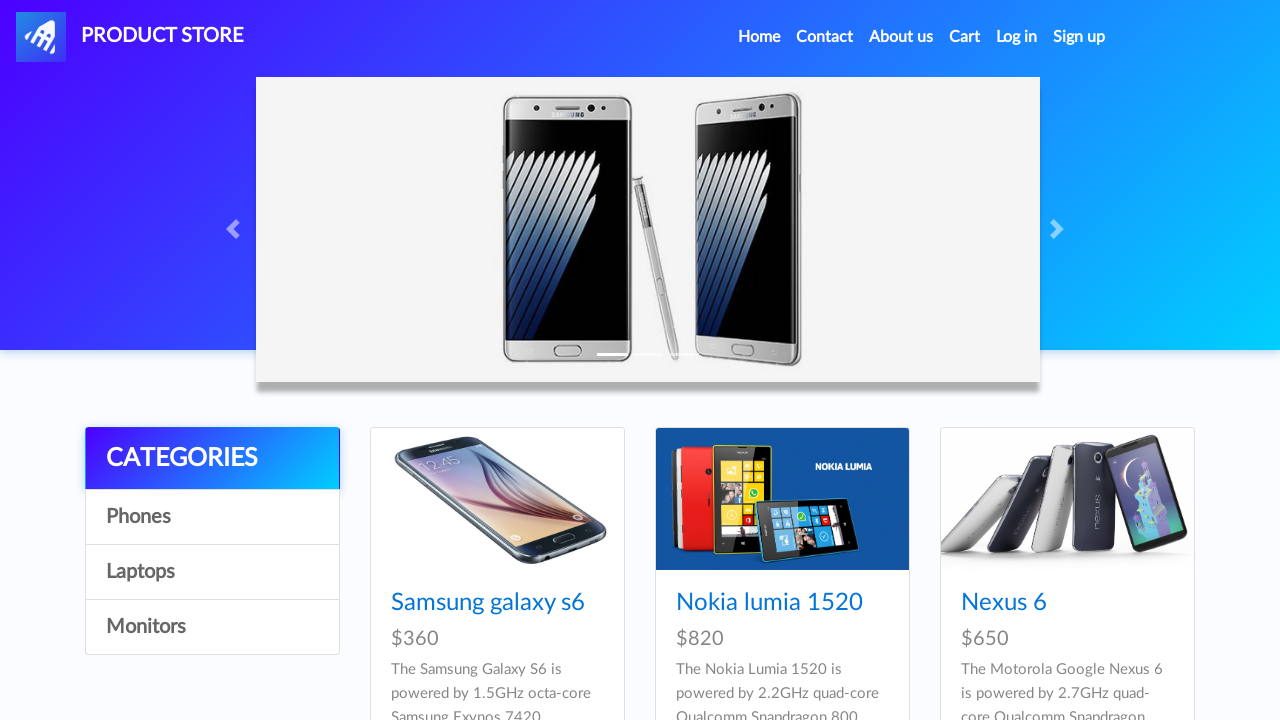

Clicked on Samsung galaxy s6 product at (488, 603) on a:has-text('Samsung galaxy s6')
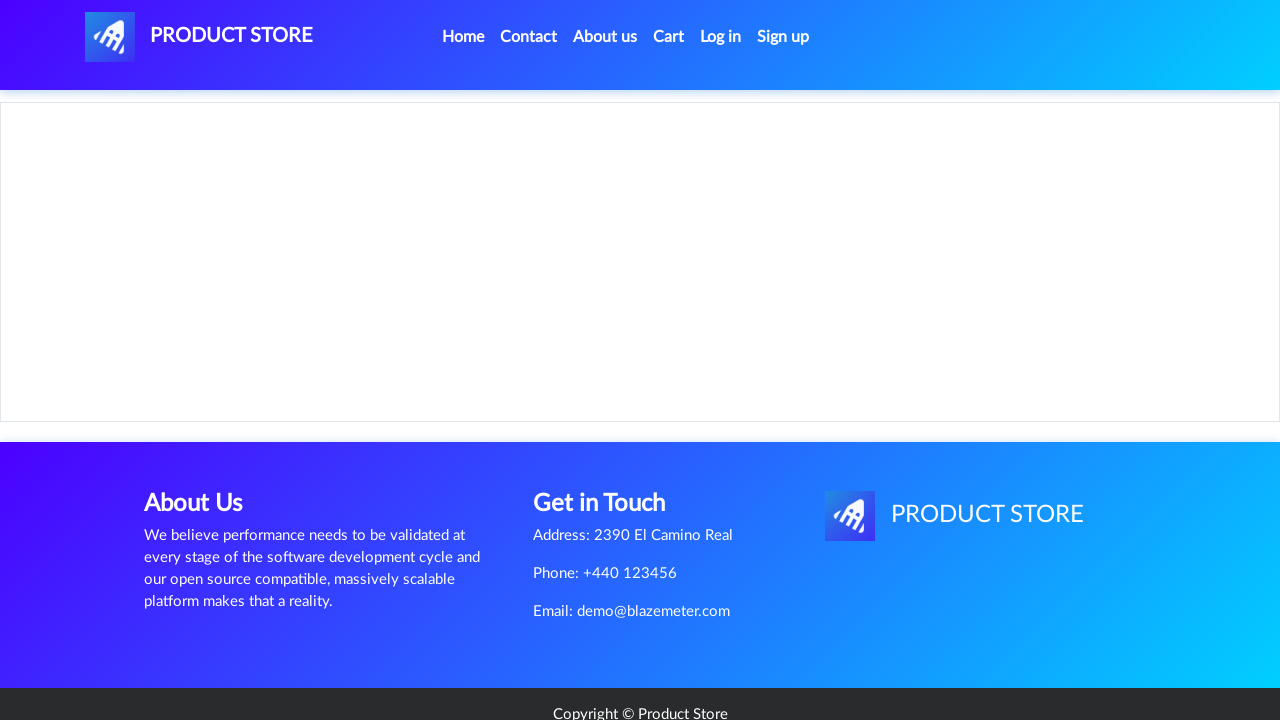

Product details page loaded
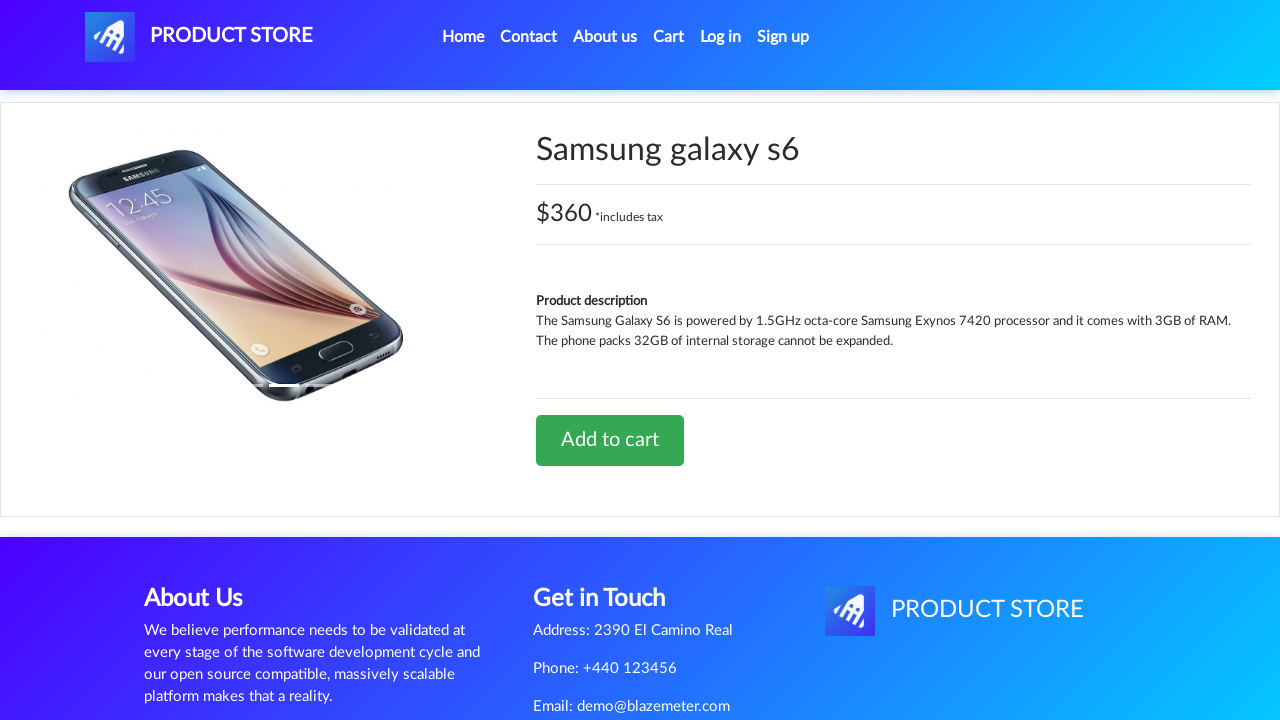

Set up dialog handler for confirmation alert
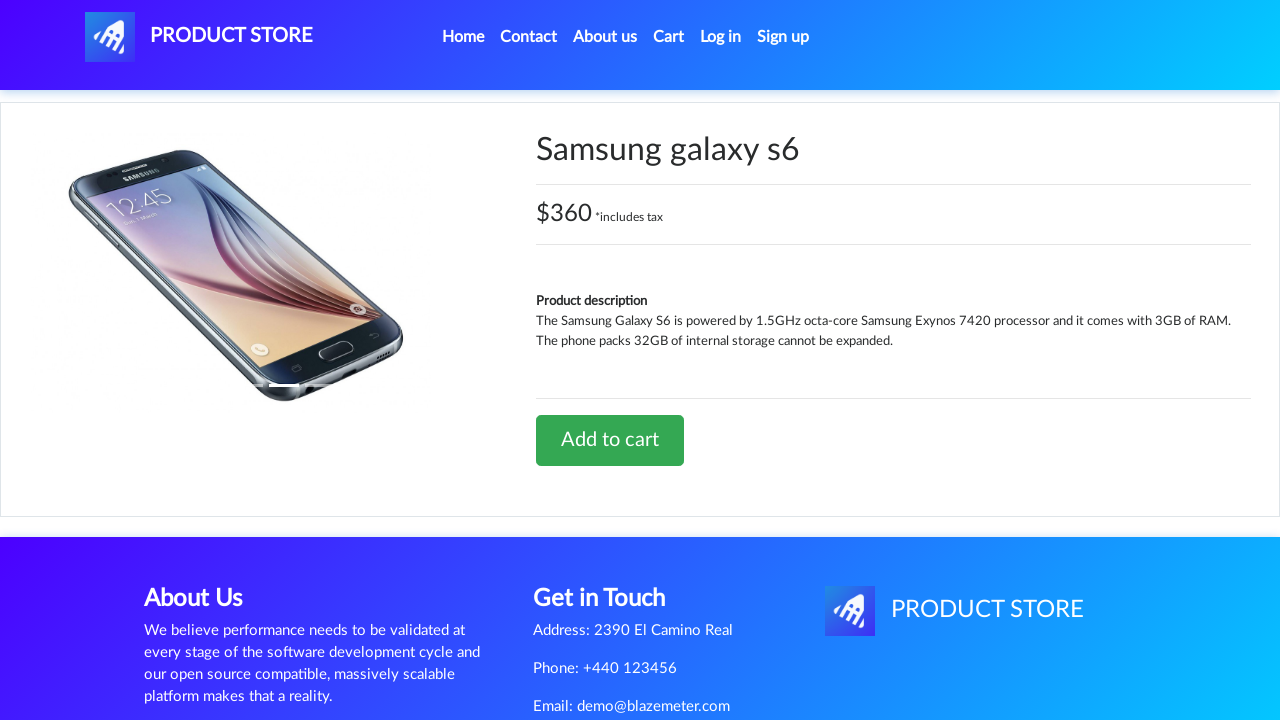

Clicked 'Add to cart' button at (610, 440) on a:has-text('Add to cart')
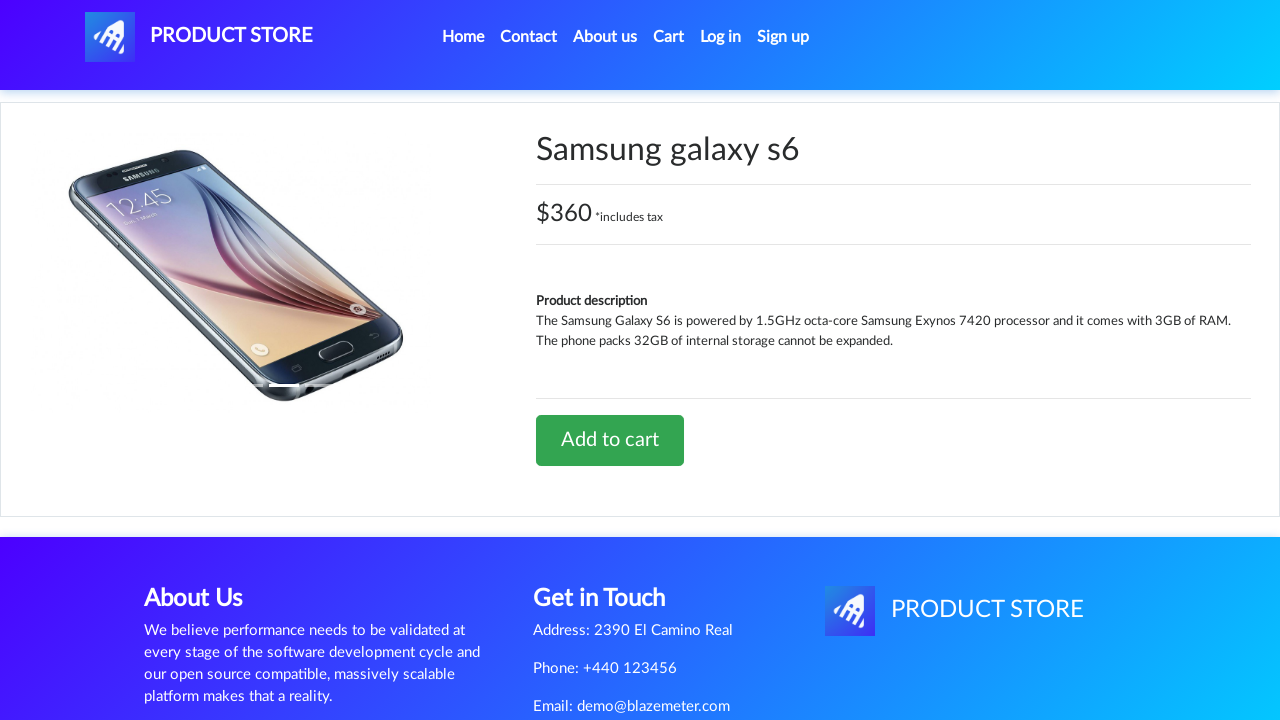

Waited for confirmation alert to appear and be handled
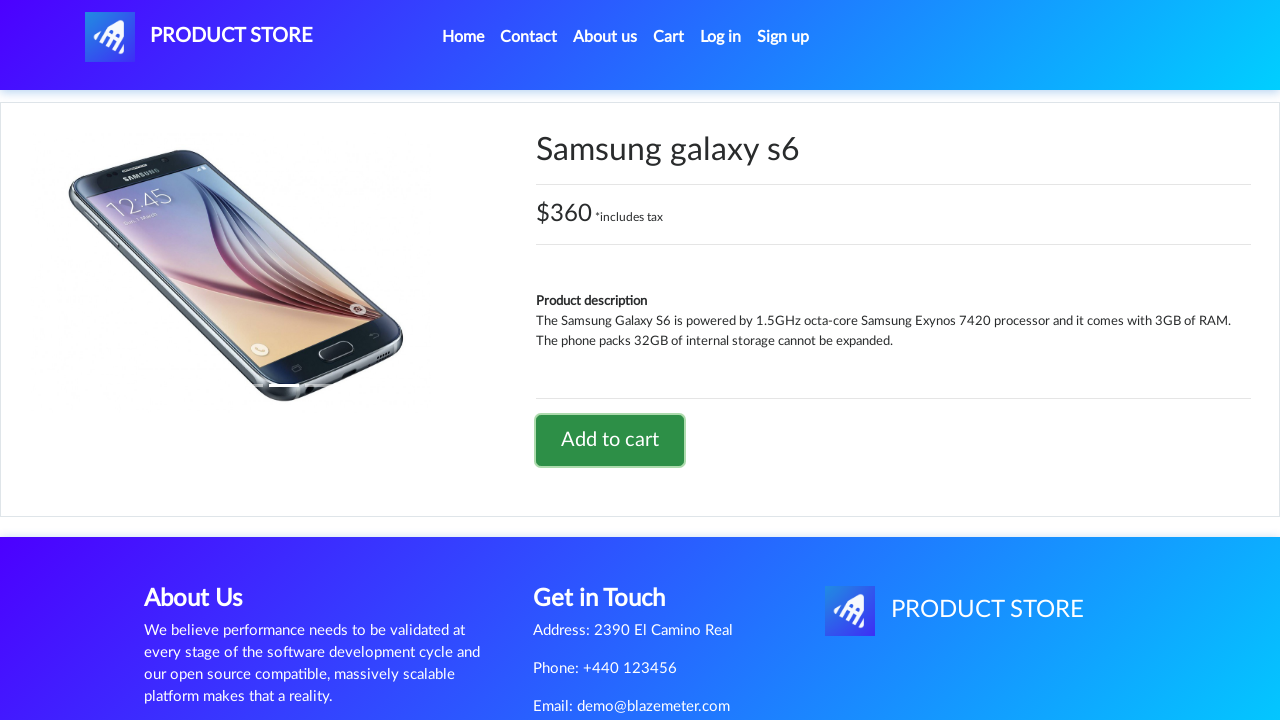

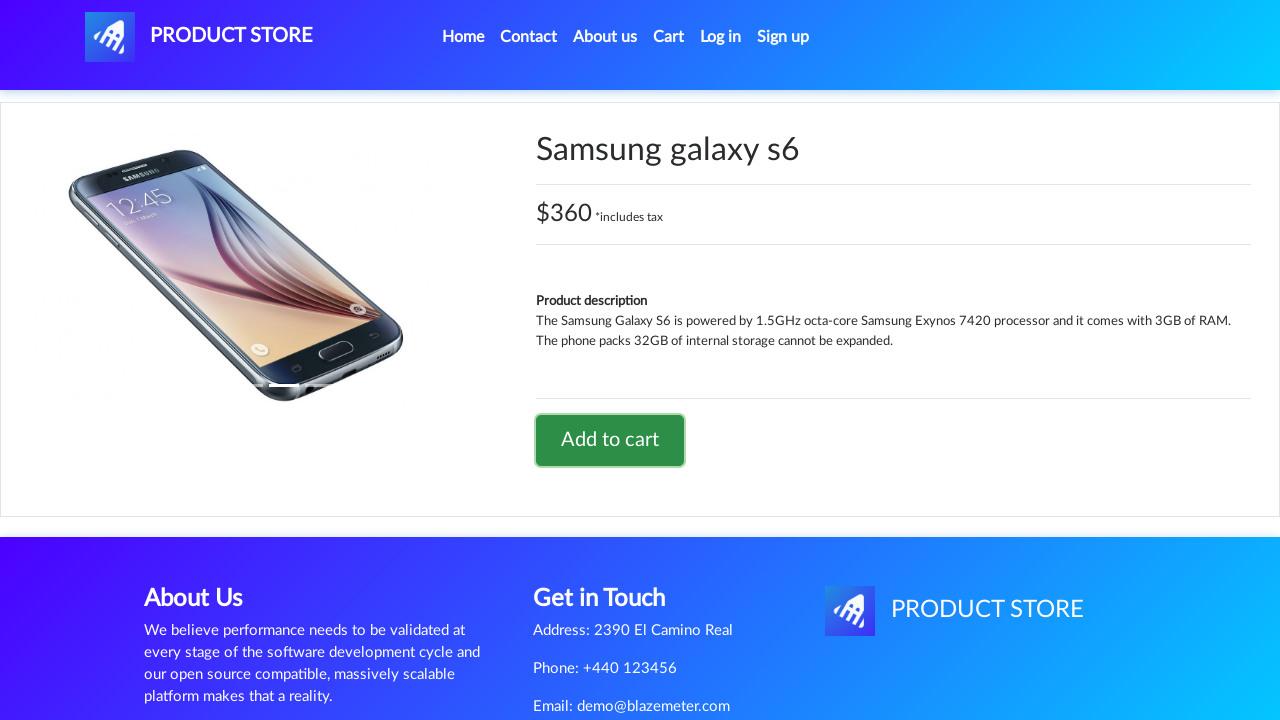